Fills out a registration form with first name, last name, and email, then submits it and verifies the success message

Starting URL: http://suninjuly.github.io/registration1.html

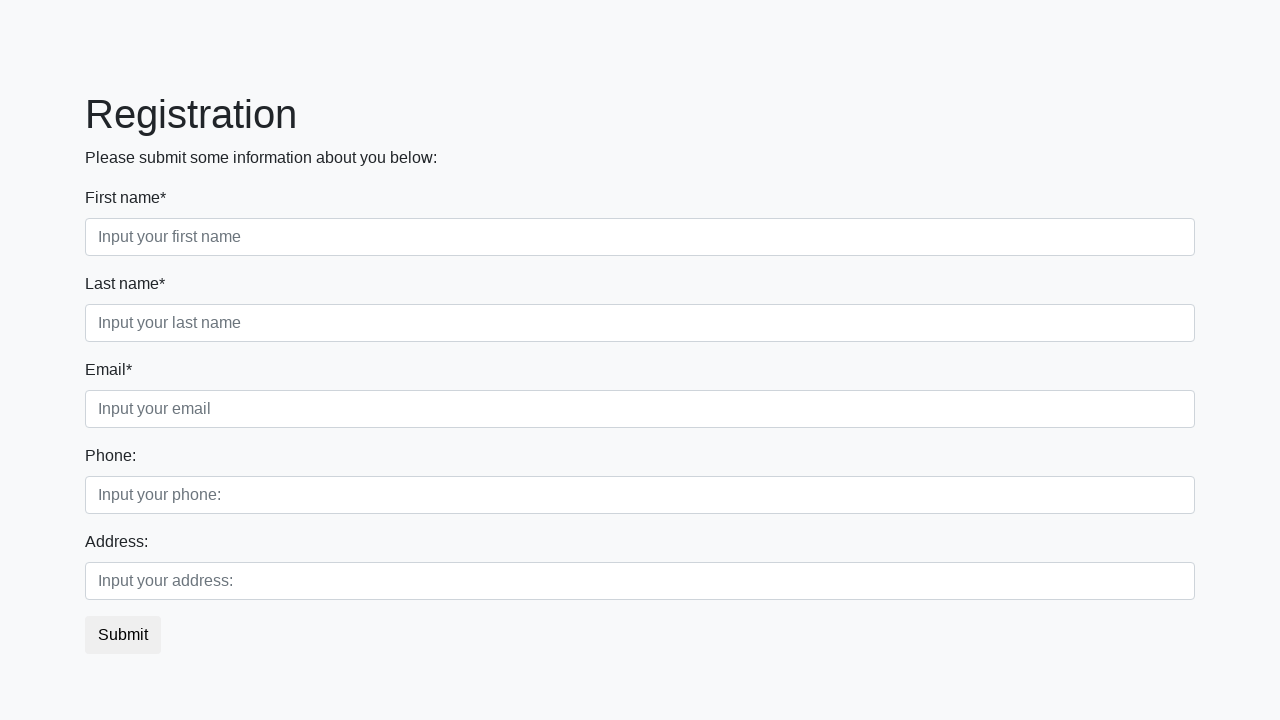

Filled first name field with 'Andrey' on xpath=//div[label[contains(text(), "First name*")]]/input
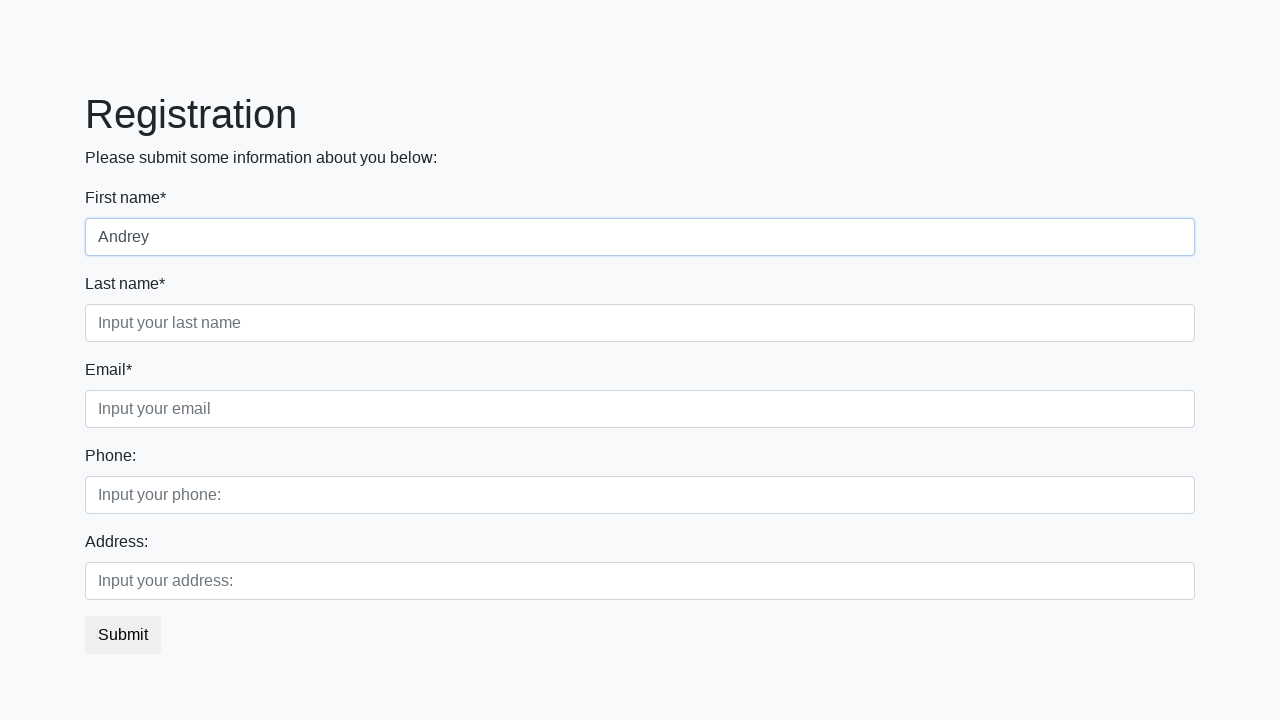

Filled last name field with 'Zavisnov' on xpath=//div[label[contains(text(), "Last name*")]]/input
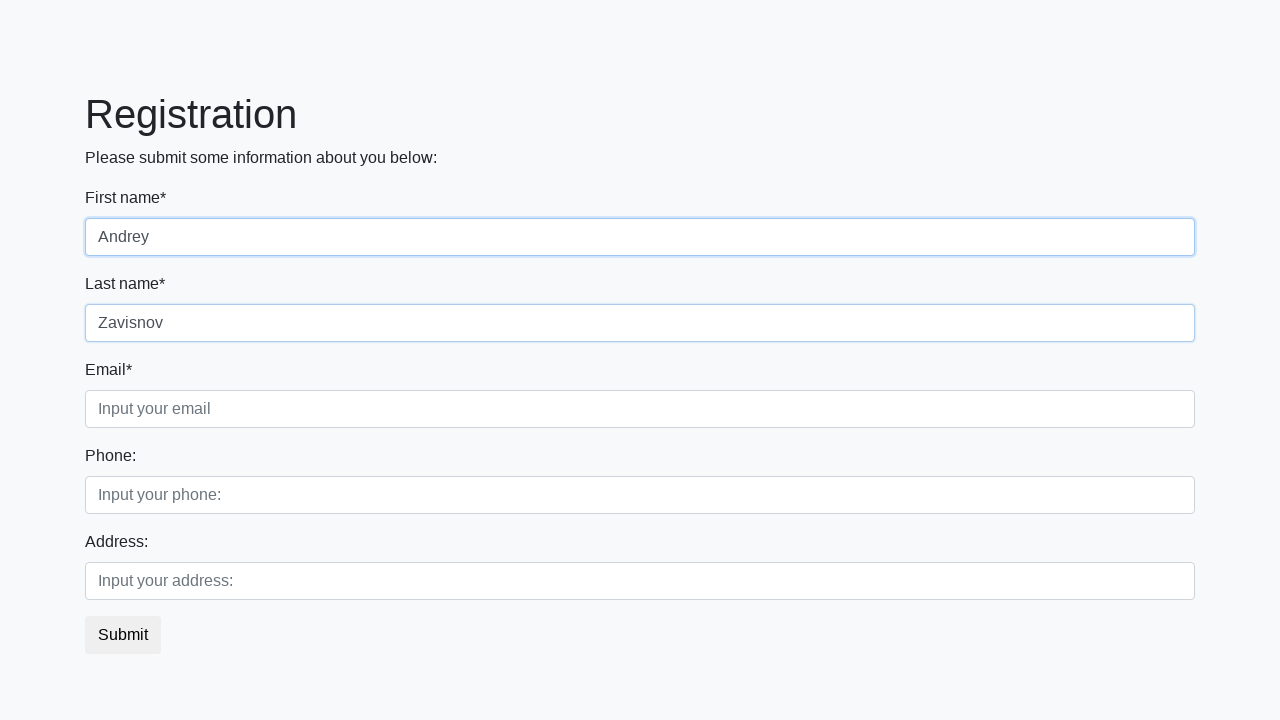

Filled email field with 'azavisnov@dadaya.com' on xpath=//div[label[contains(text(), "Email*")]]/input
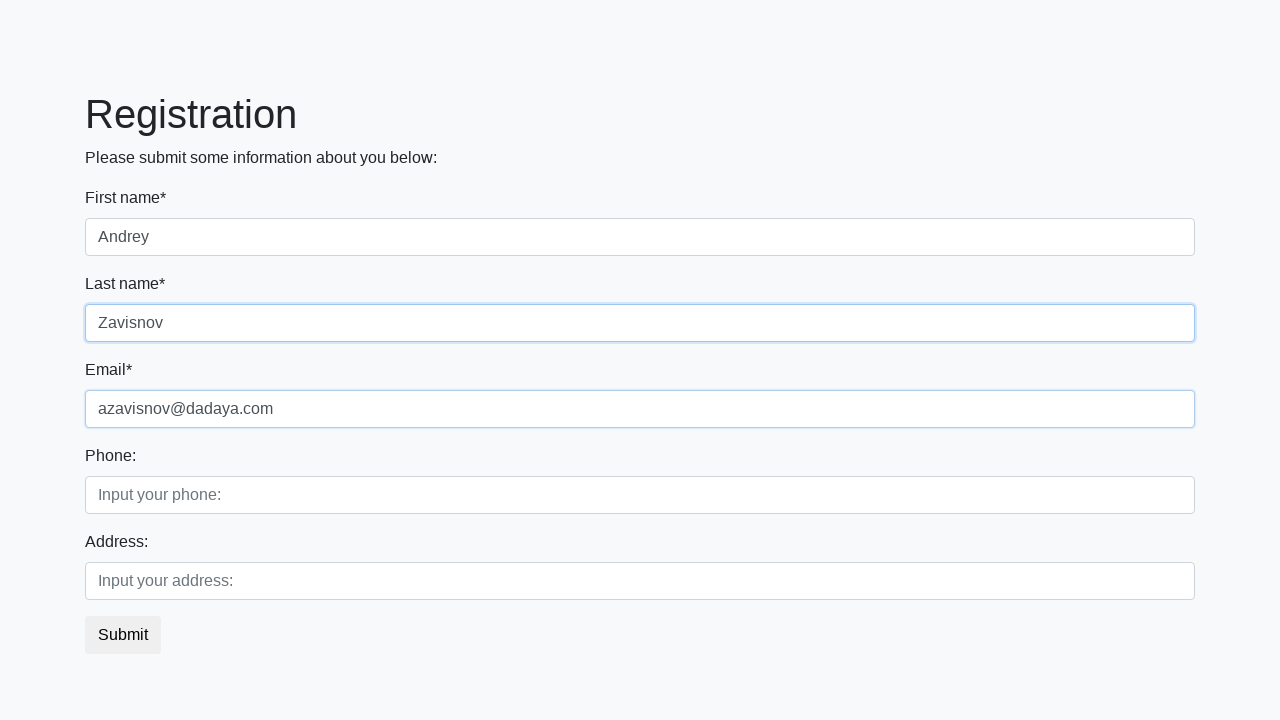

Clicked submit button to submit registration form at (123, 635) on button.btn
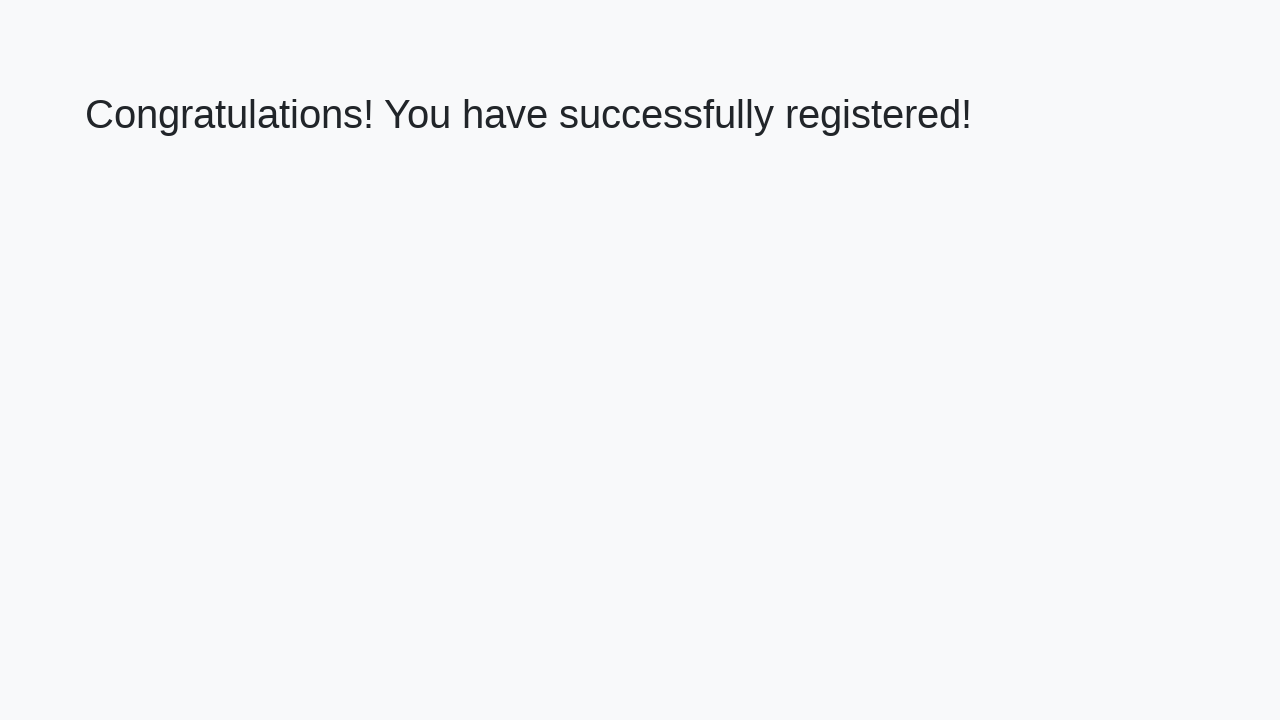

Success message displayed on page
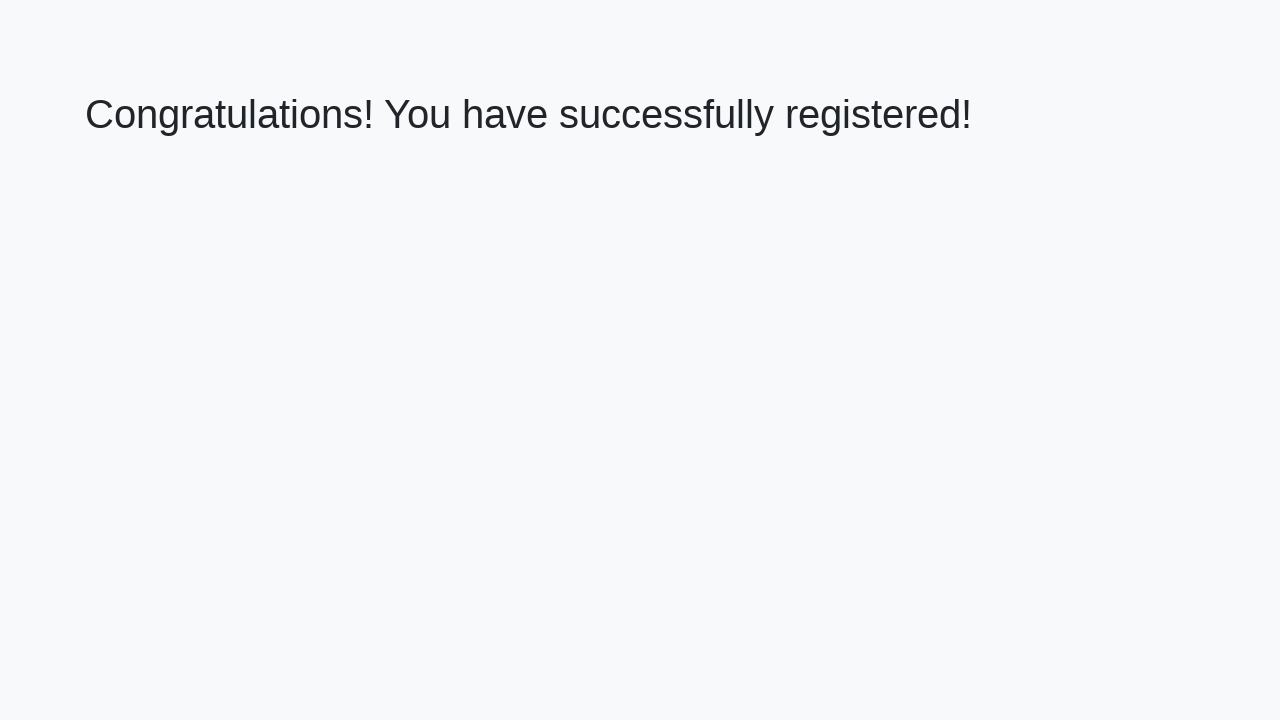

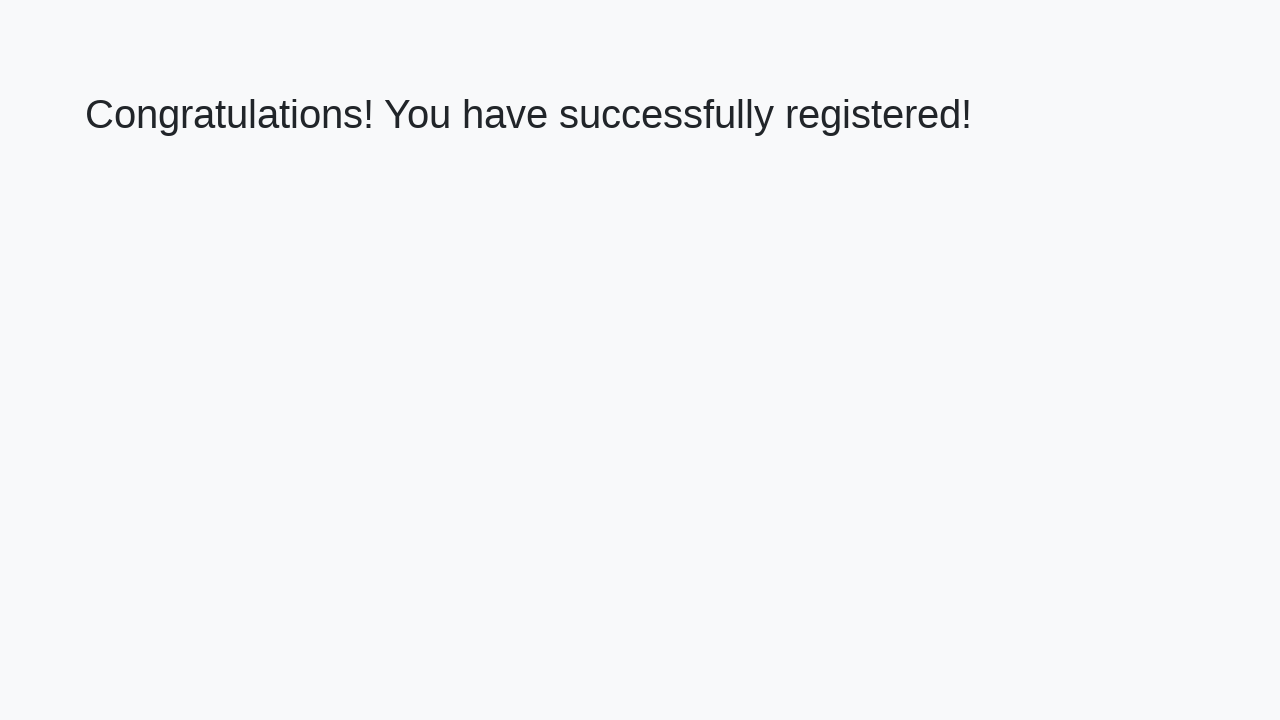